Navigates to a test page and verifies the state of a submit button by checking if it has a disabled attribute.

Starting URL: http://suninjuly.github.io/get_attribute.html

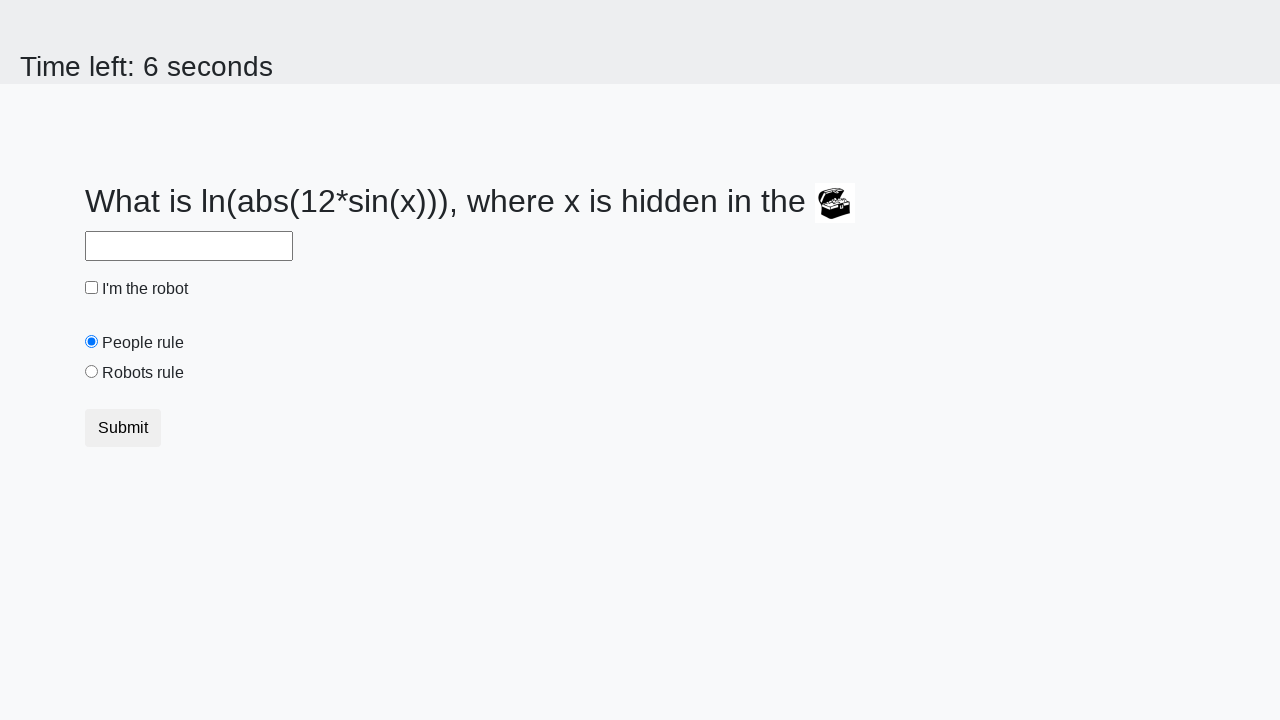

Navigated to get_attribute test page
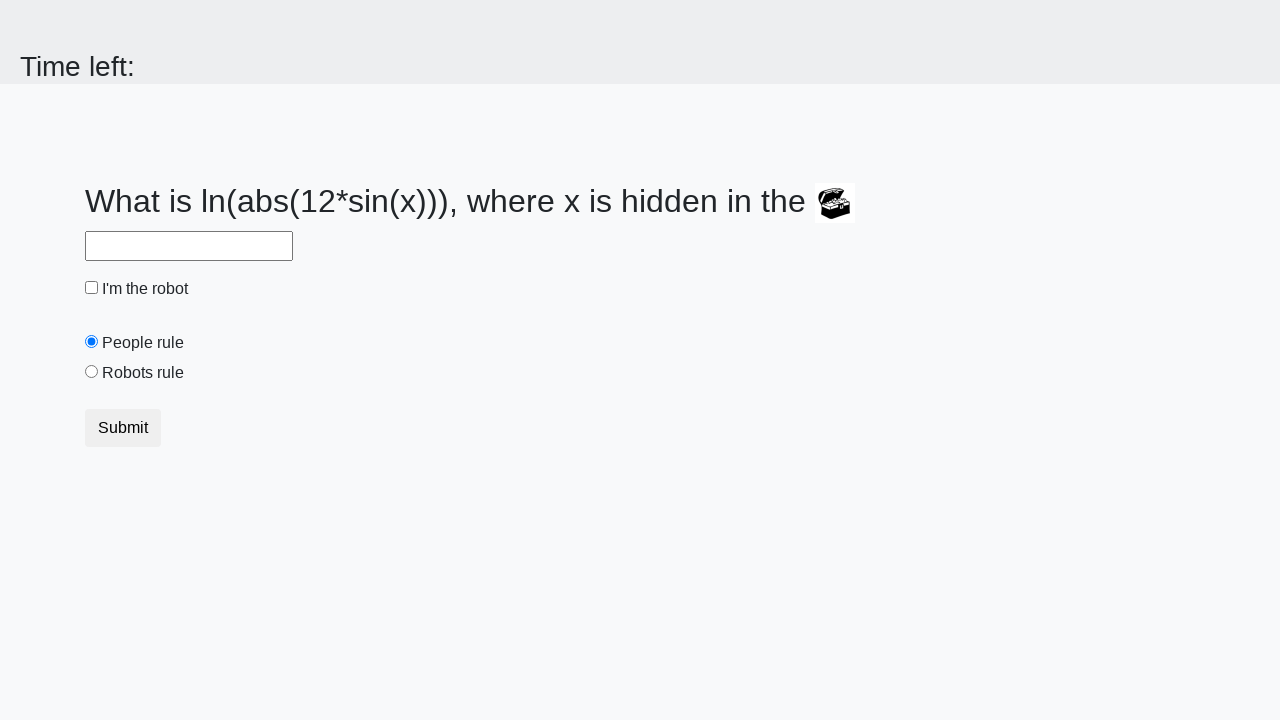

Located submit button element
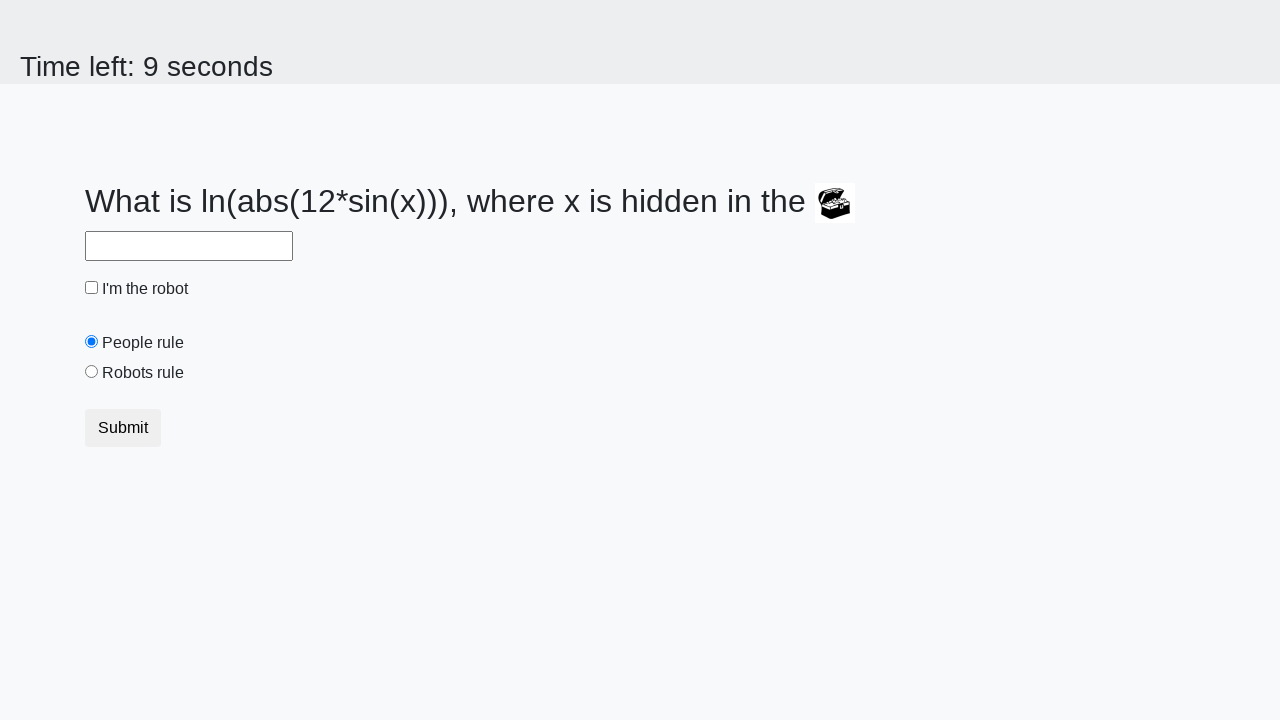

Submit button appeared on page
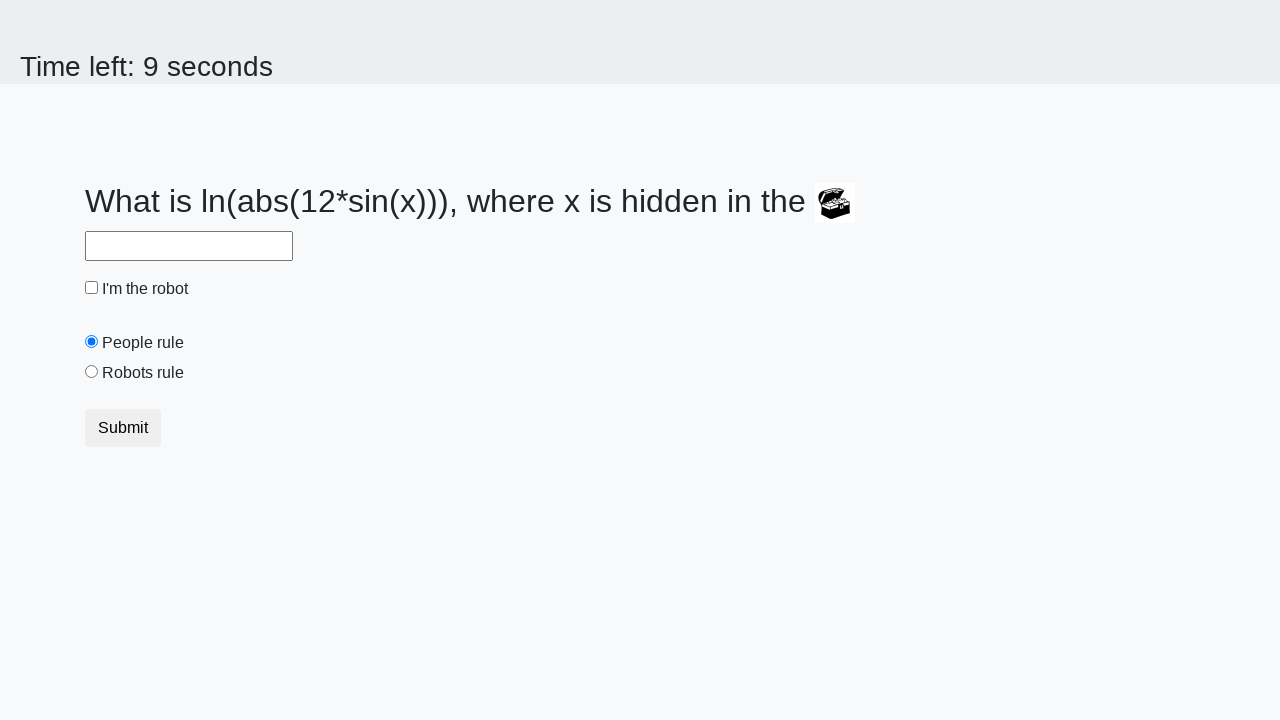

Retrieved disabled attribute from submit button
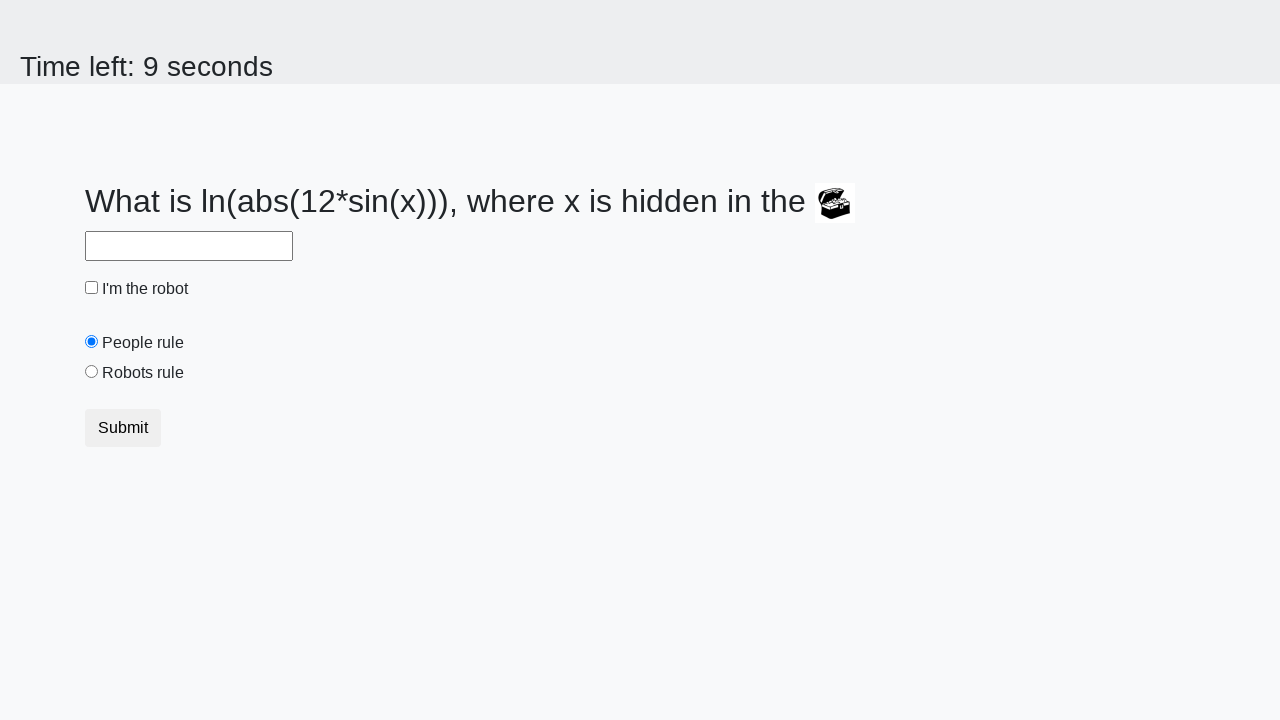

Verified button state: disabled=None
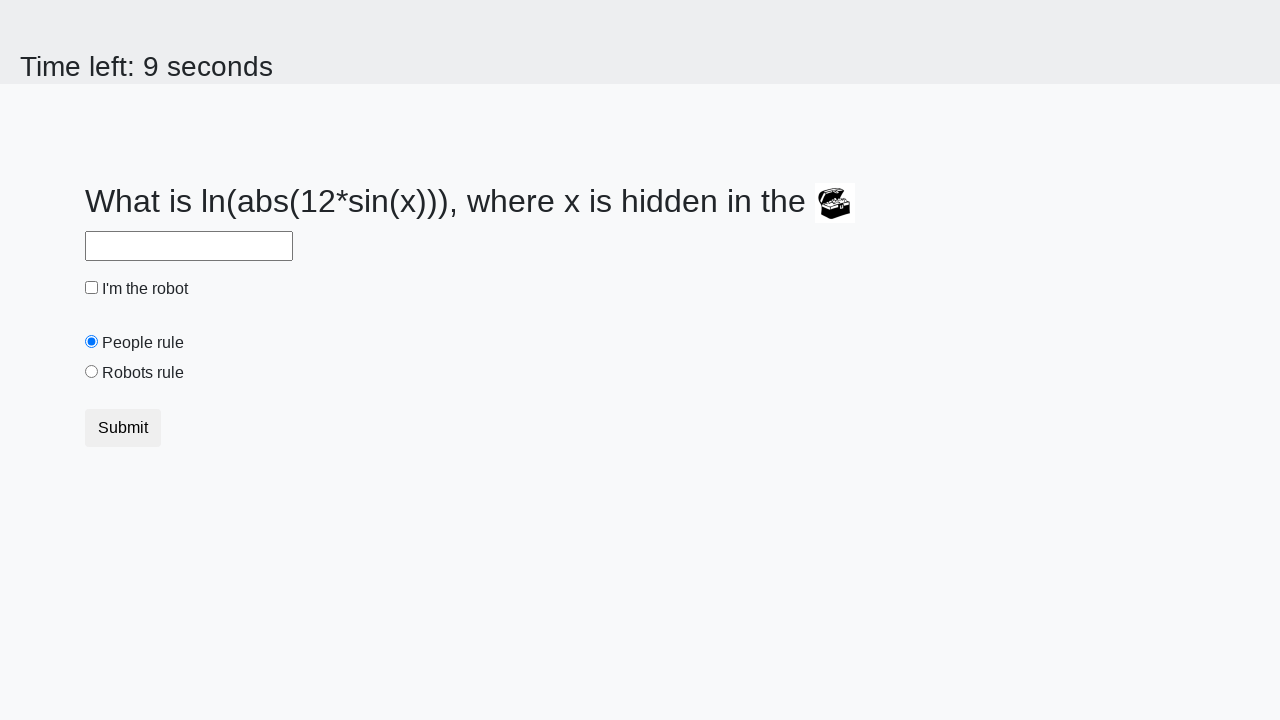

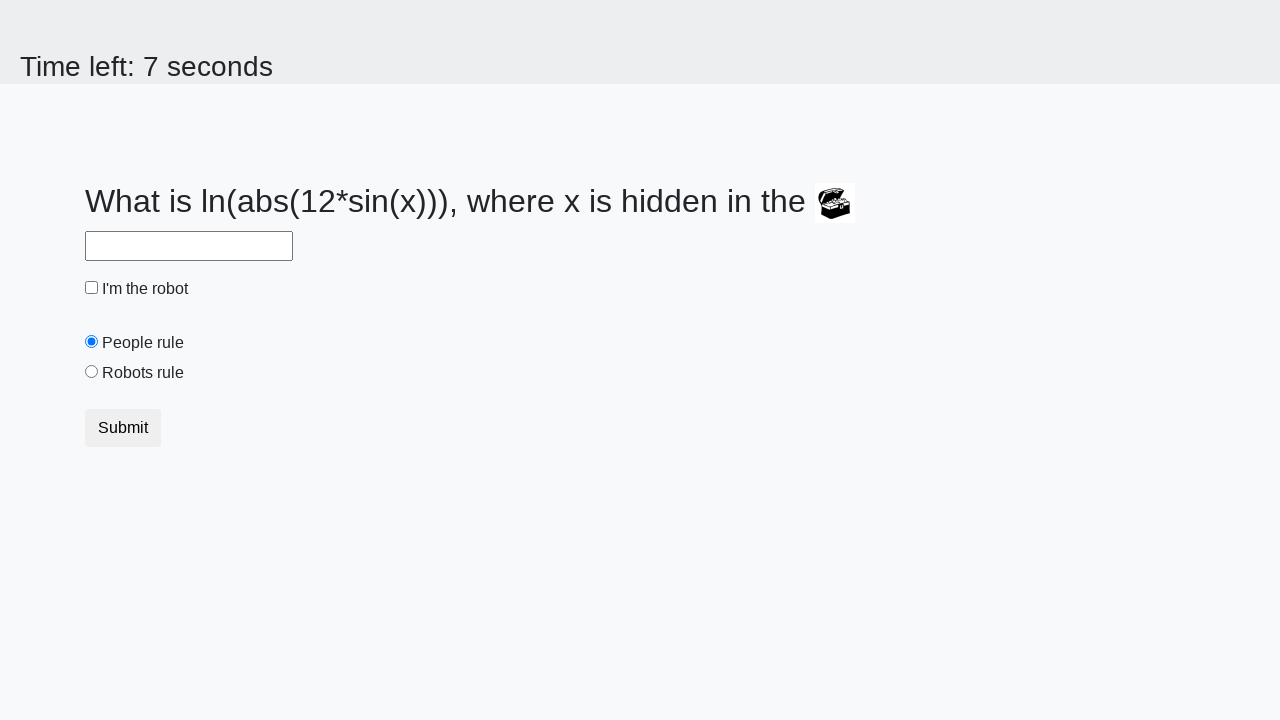